Opens the Scholastic Teachers website and verifies the page loads by checking that the page title is accessible.

Starting URL: http://www.scholastic.com/teachers/

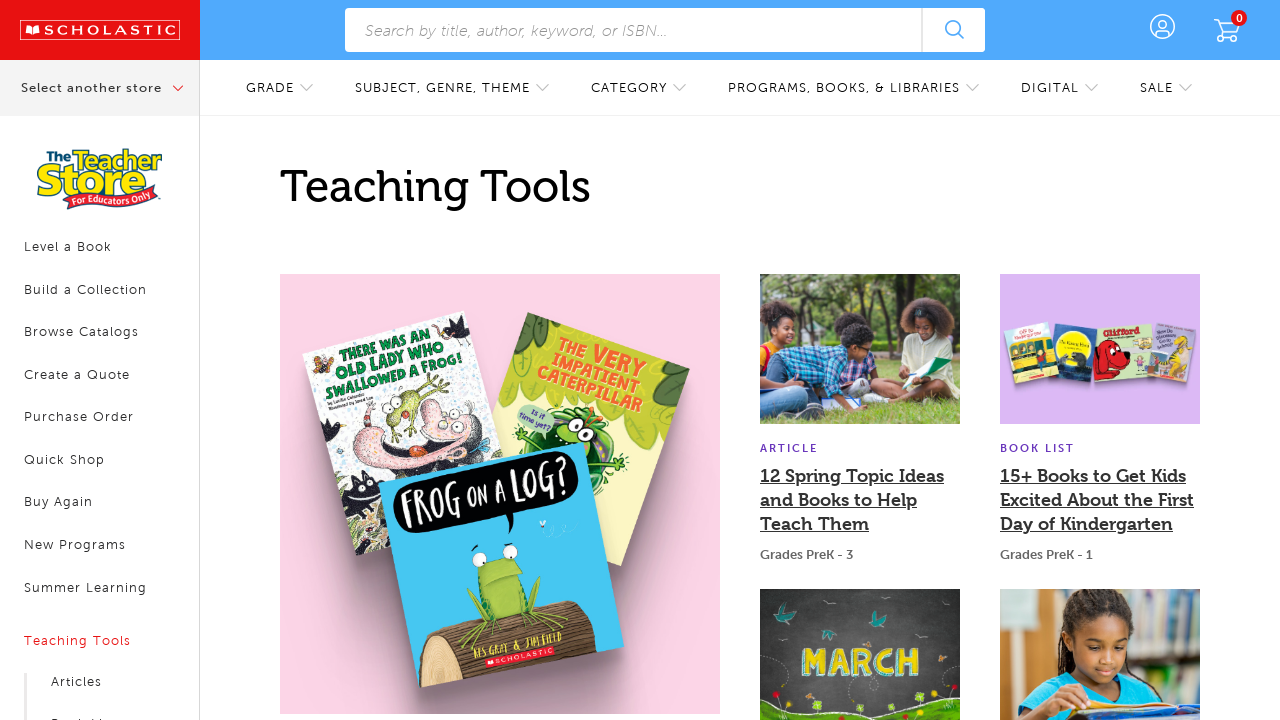

Navigated to Scholastic Teachers website
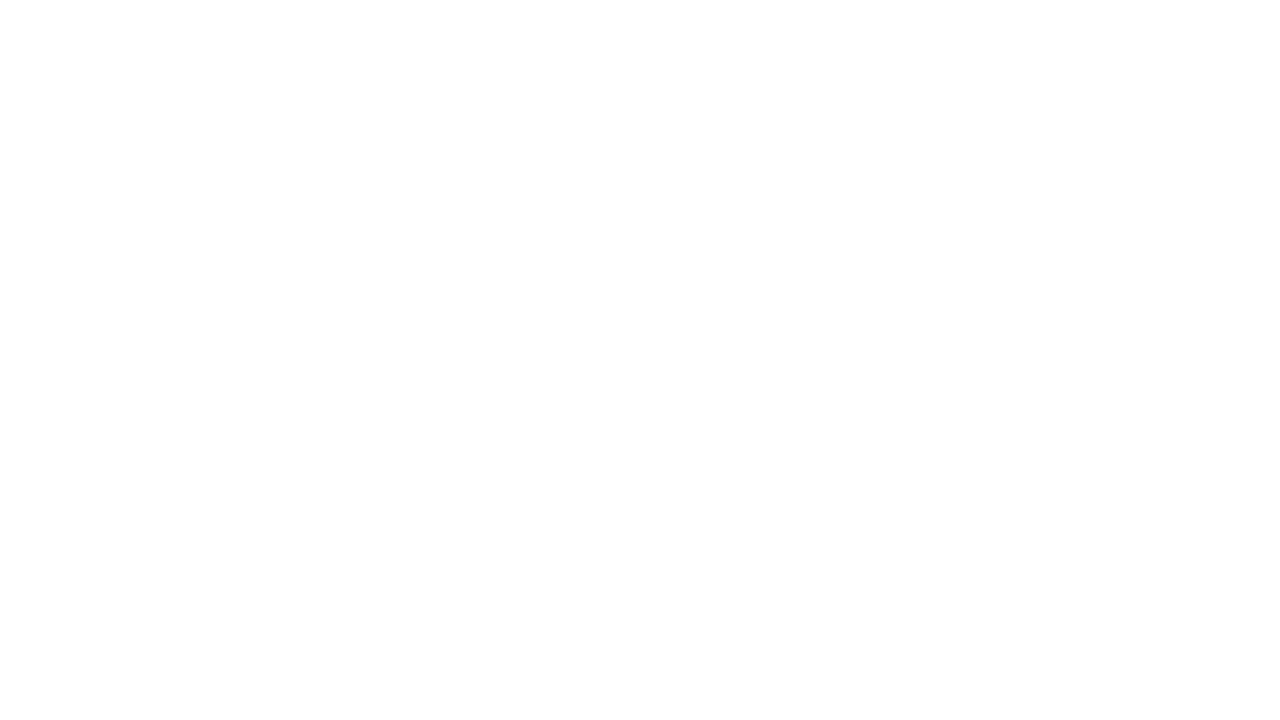

Page DOM content fully loaded
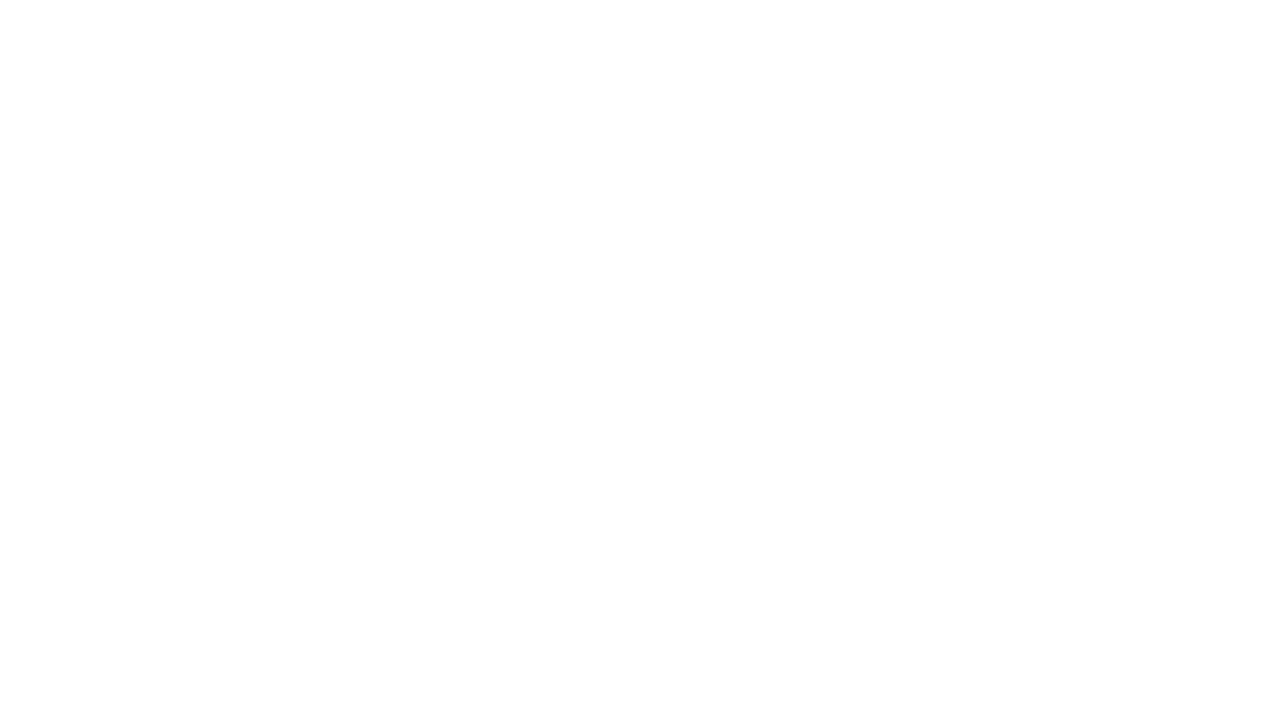

Retrieved page title: 'Scholastic Teaching Tools | Resources for Teachers'
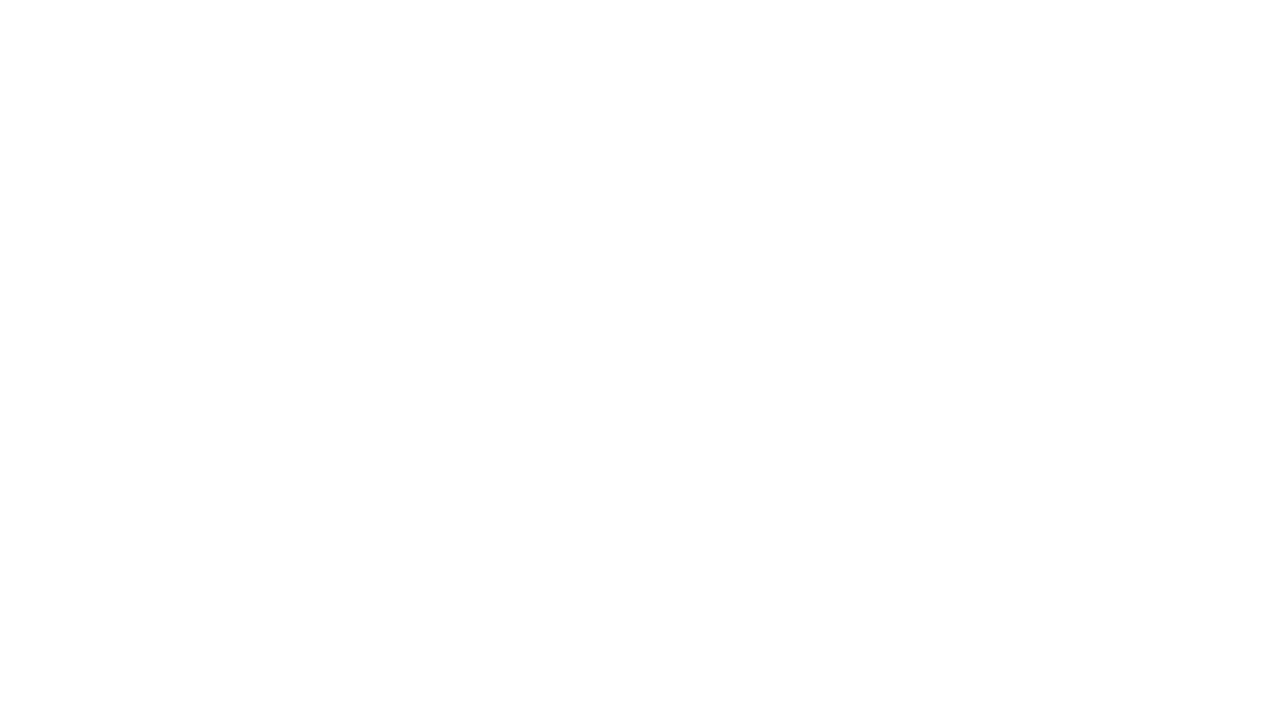

Verified page title is not empty
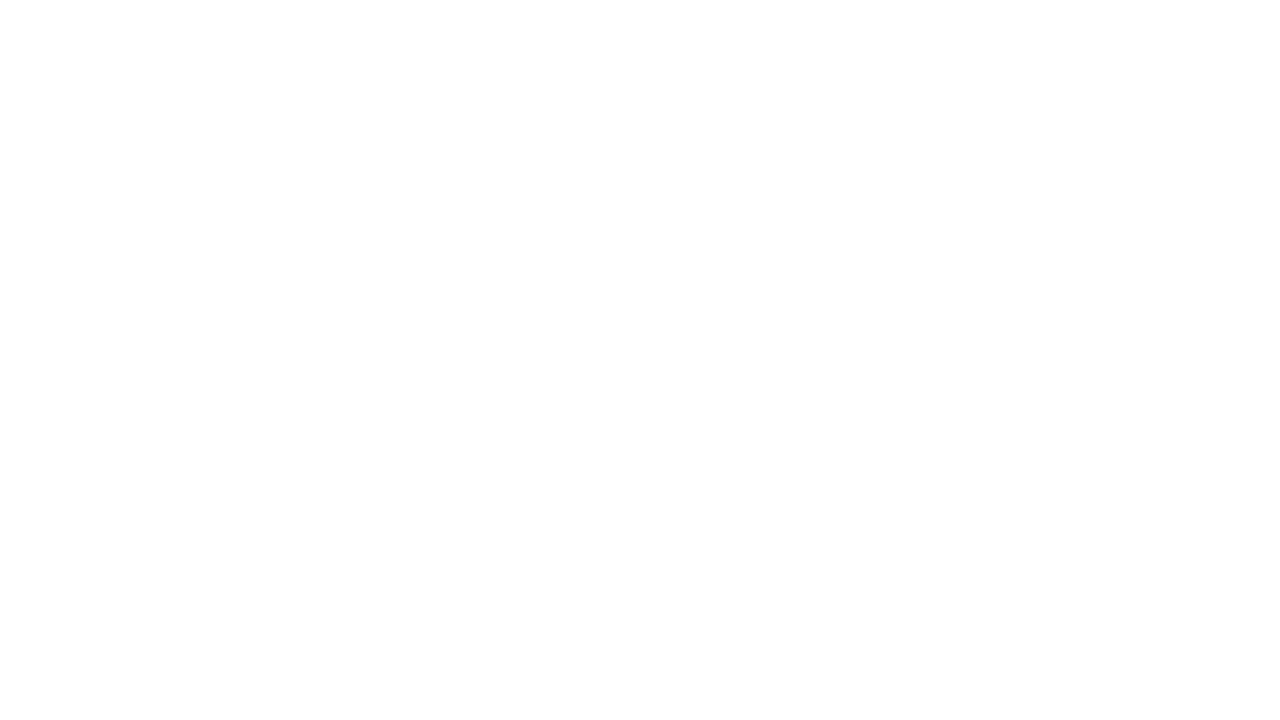

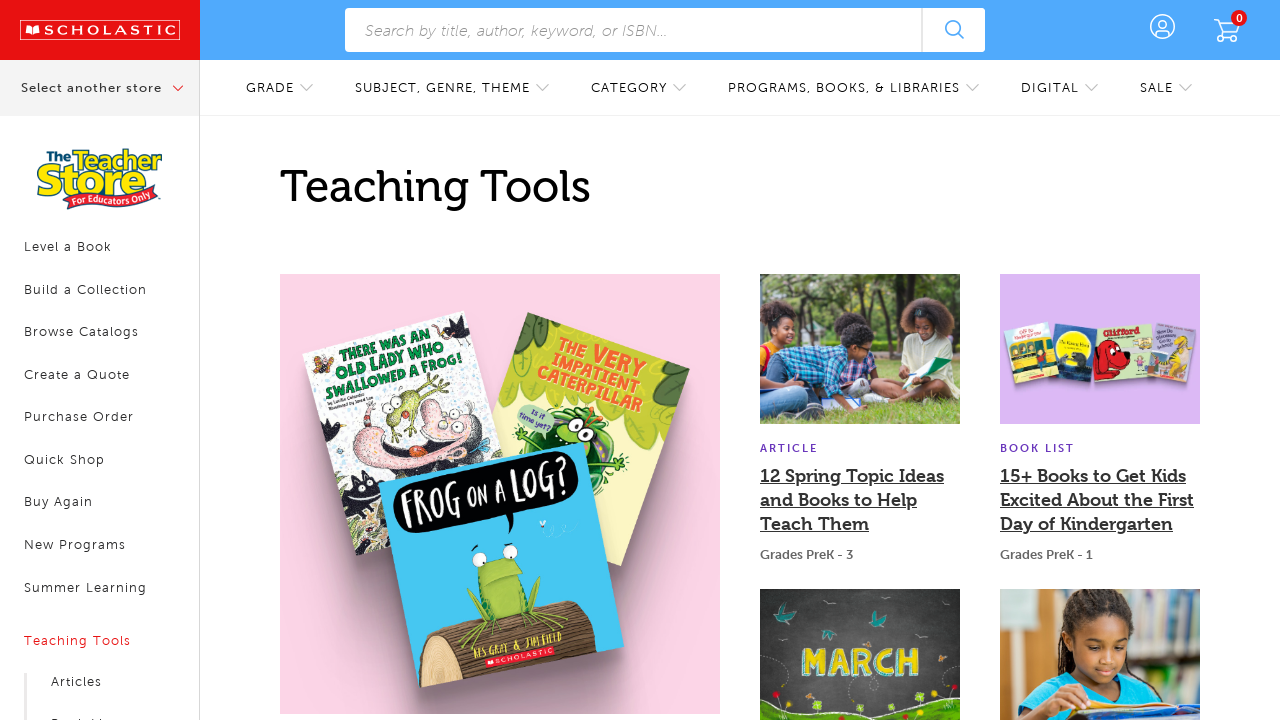